Tests submitting an invalid/incorrect audio code and verifies that an invalid code error message is displayed

Starting URL: https://portugate.pt/audio/

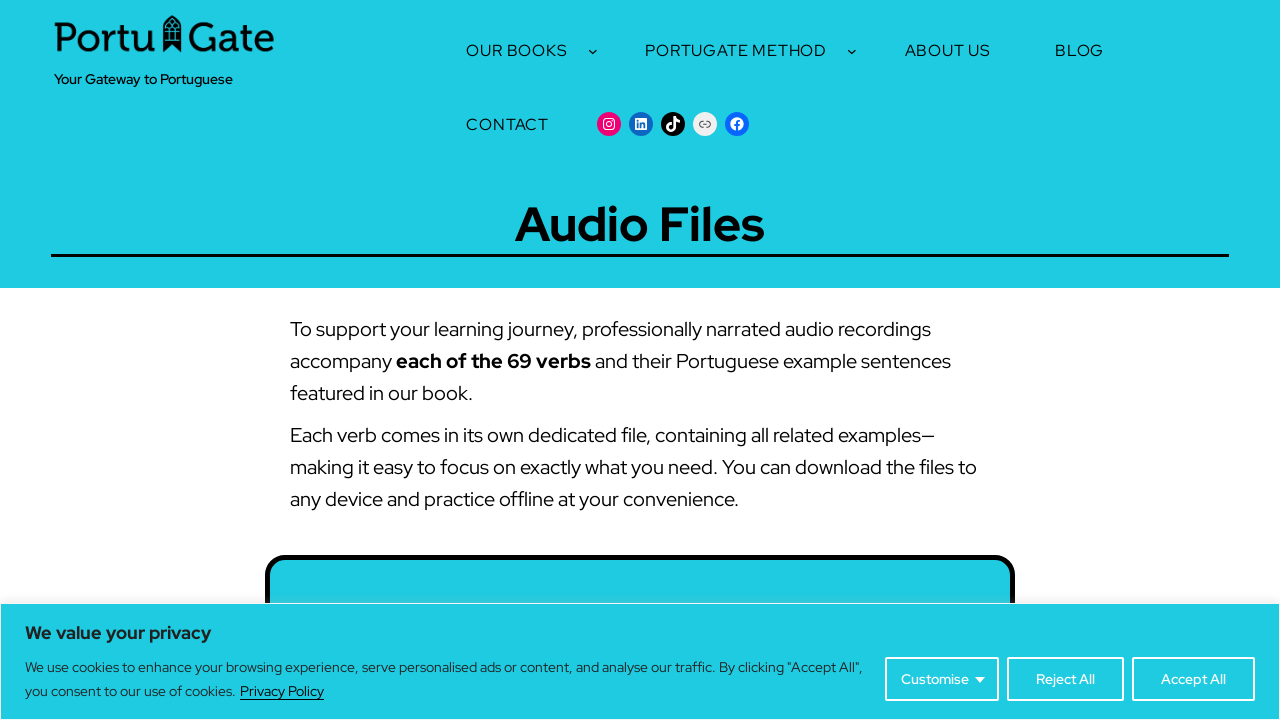

Filled audio code field with invalid code '11111111aaaaaa' on #audio-code
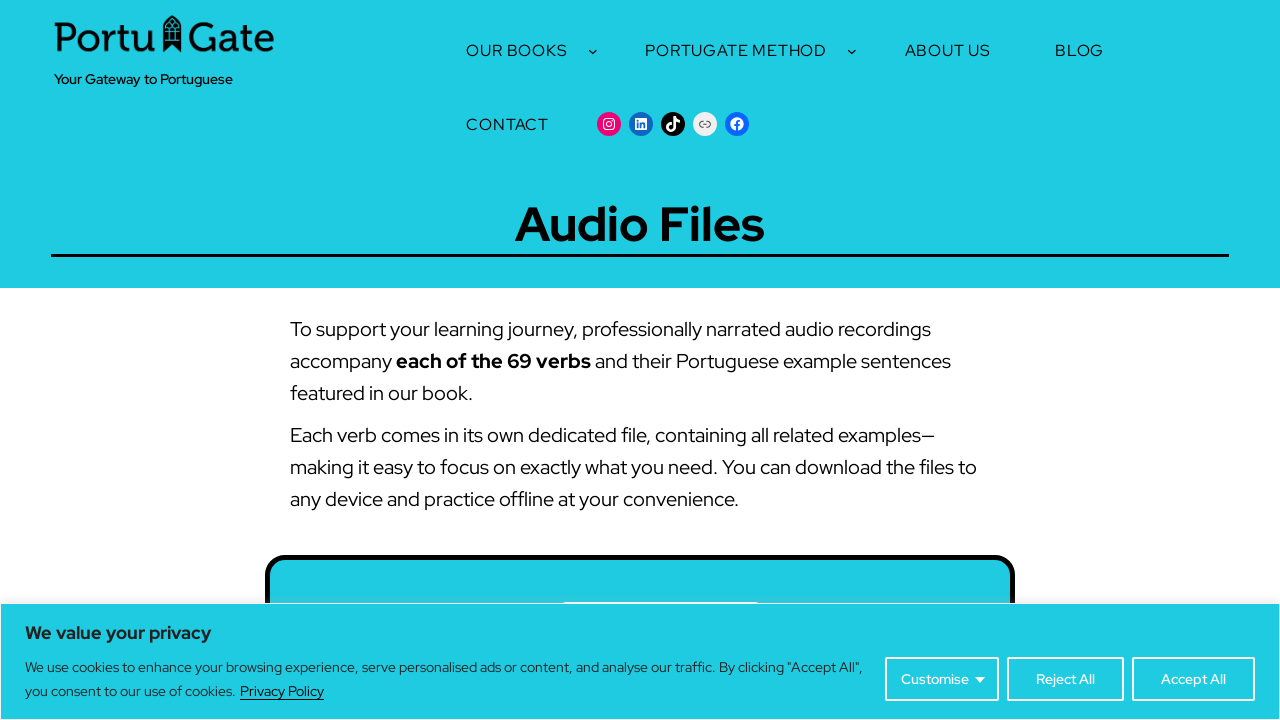

Clicked submit button to submit invalid audio code at (814, 360) on #audio-form > p > button
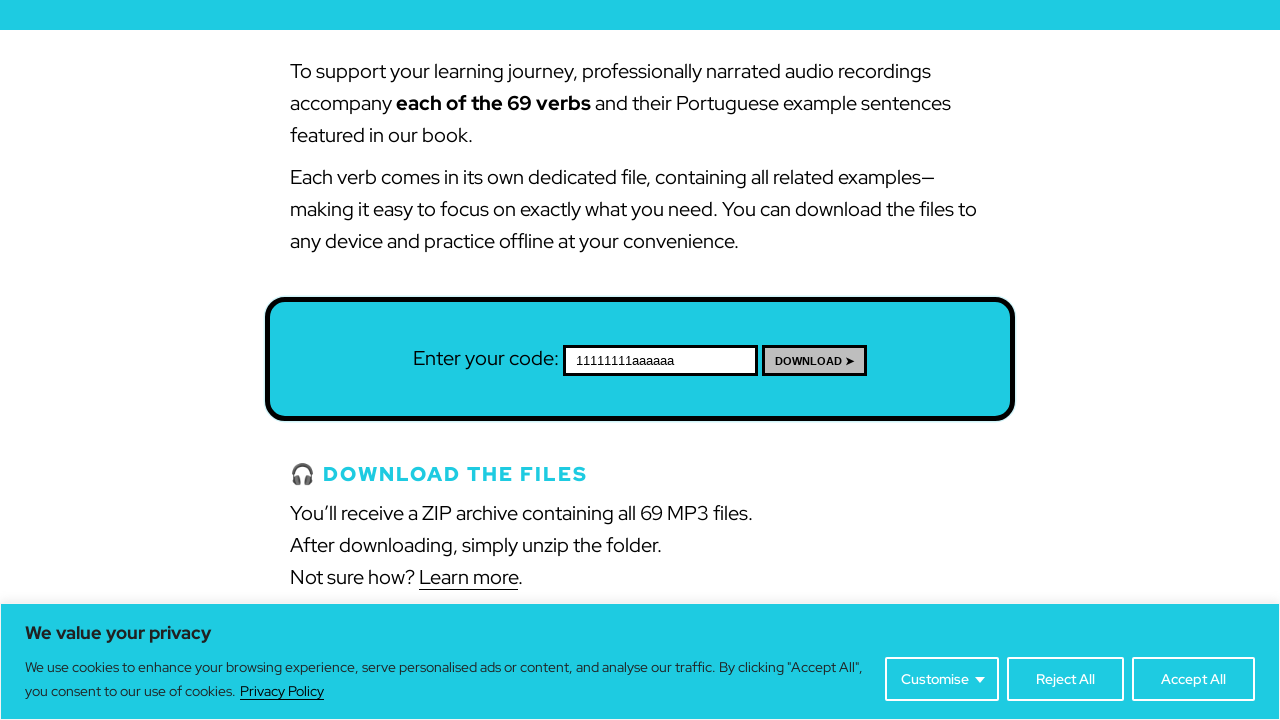

Invalid code error message displayed in download link area
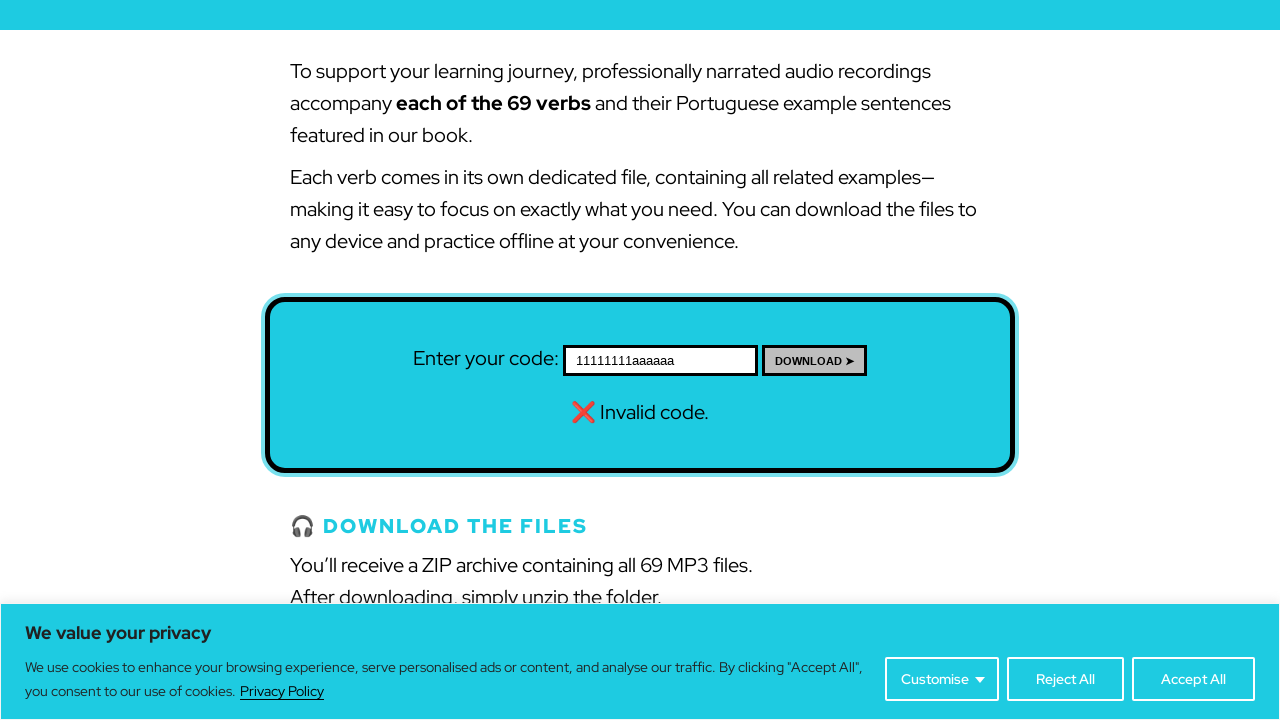

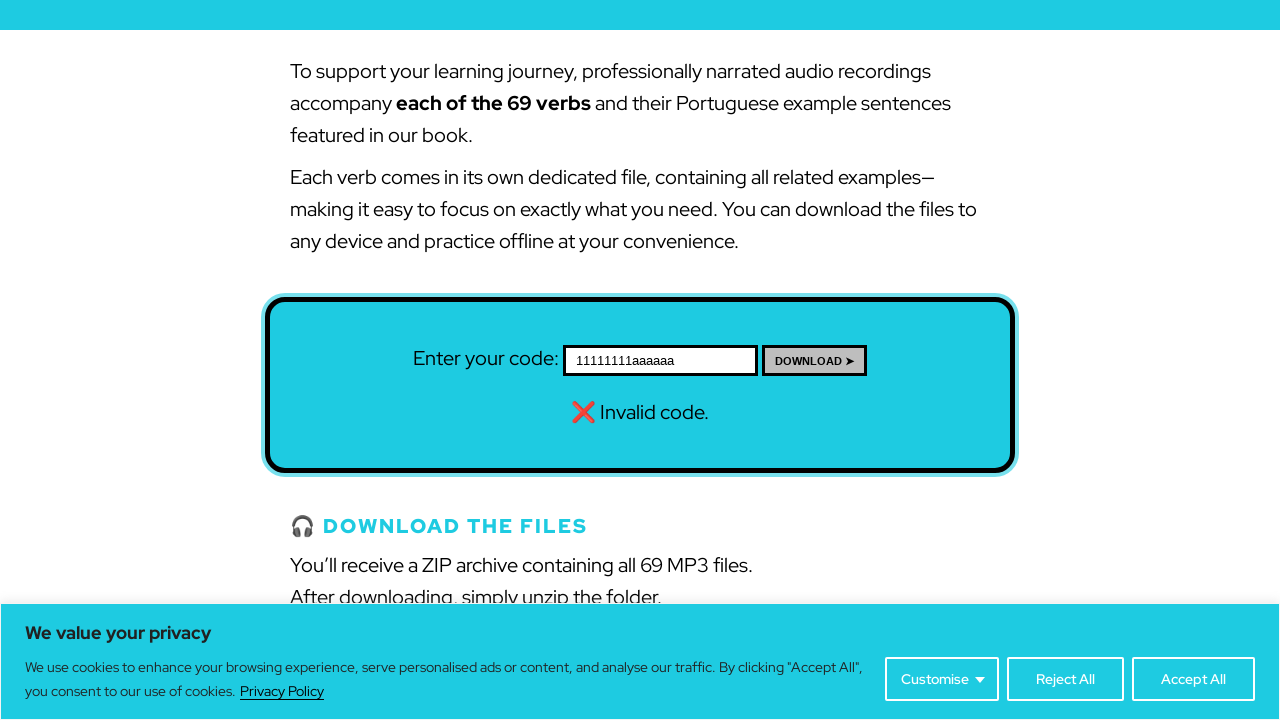